Tests JavaScript prompt alert functionality by clicking a prompt button, entering text into the prompt dialog, accepting it, and verifying the entered text is displayed on the page.

Starting URL: https://demoqa.com/alerts

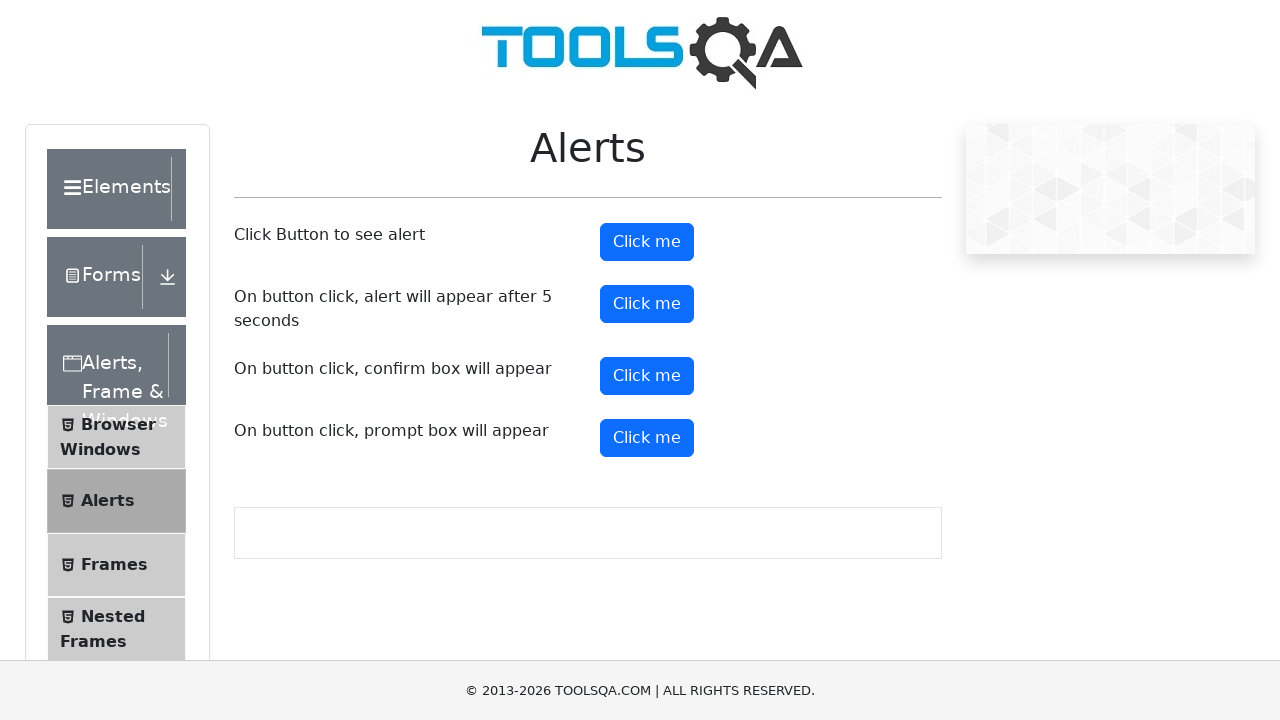

Page loaded and ready (domcontentloaded)
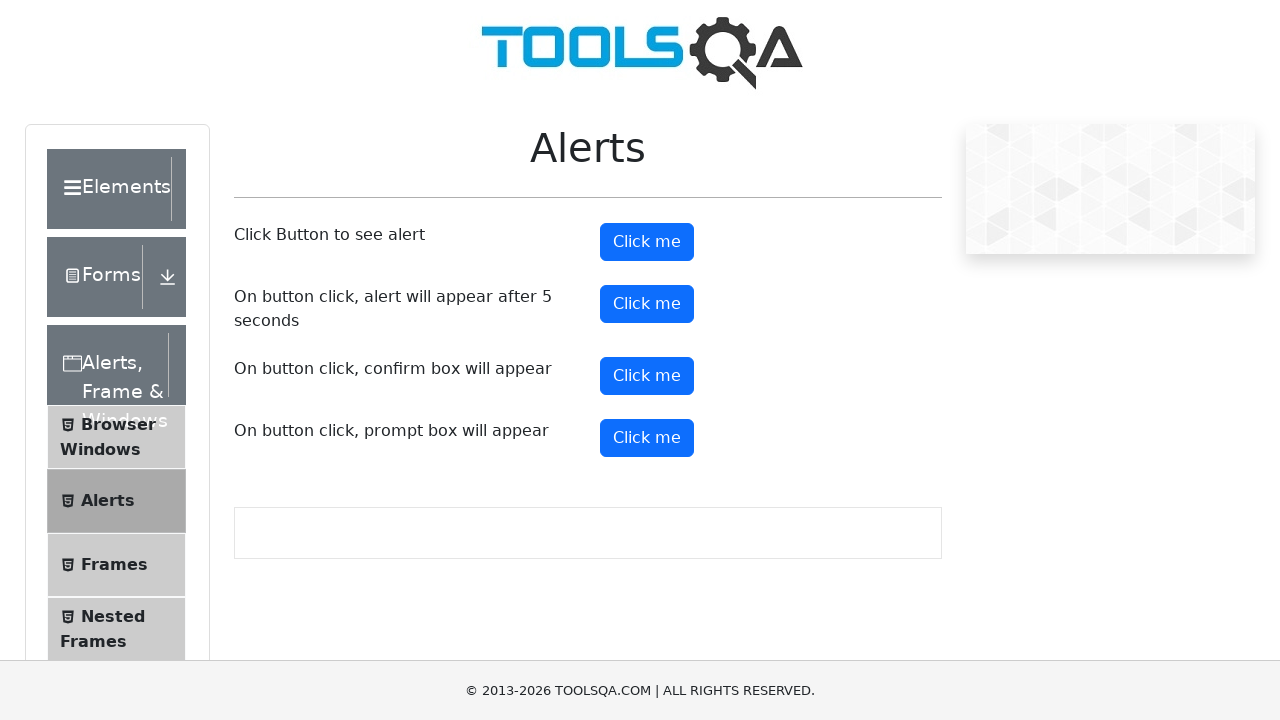

Located prompt button element
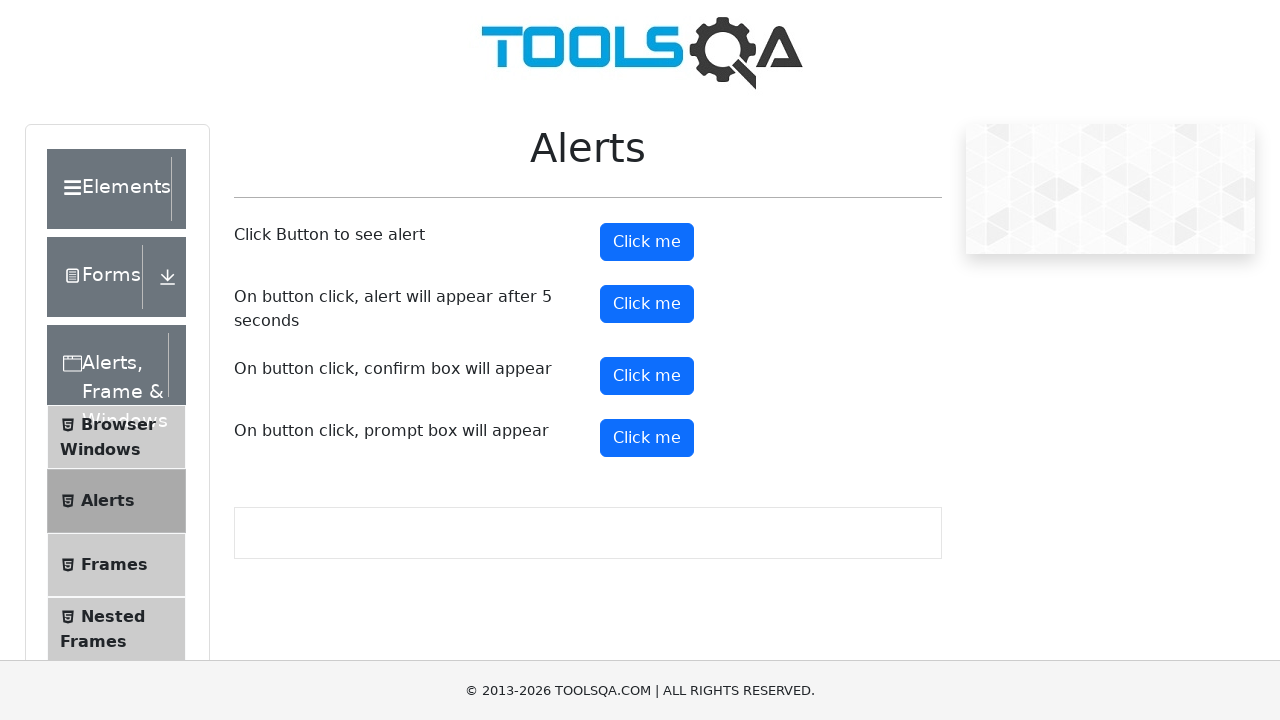

Scrolled prompt button into view
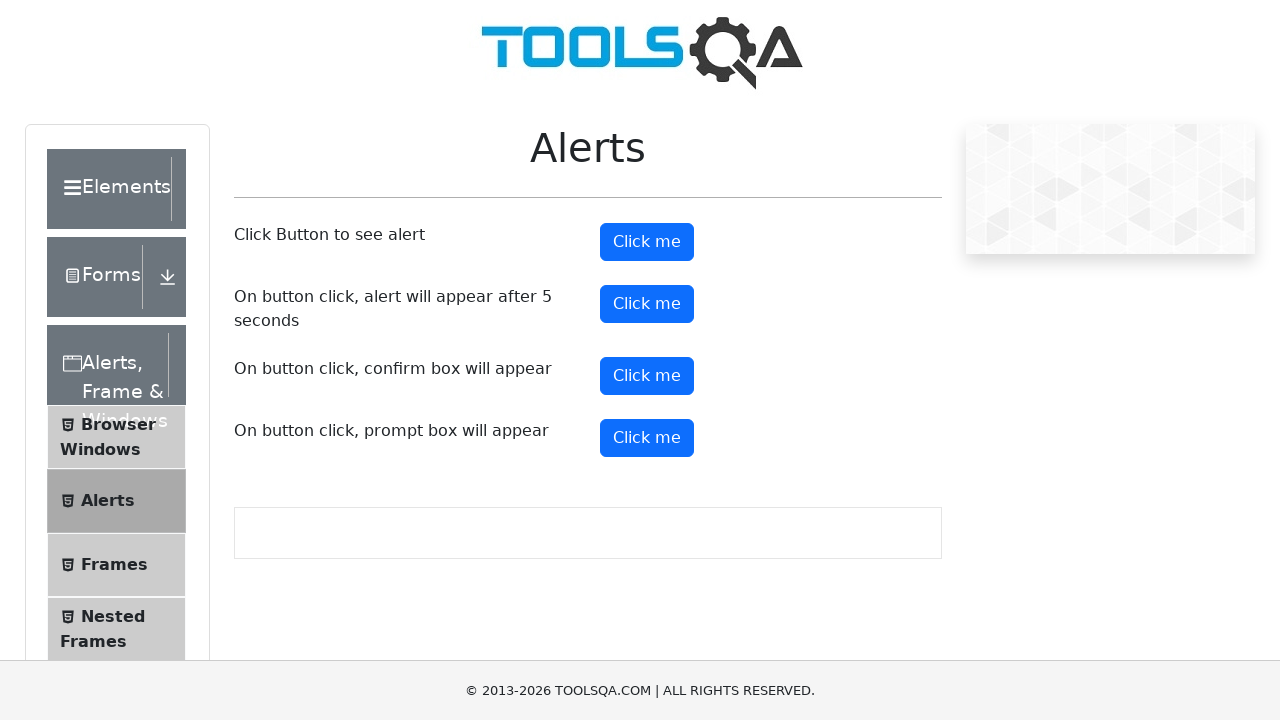

Reloaded the page
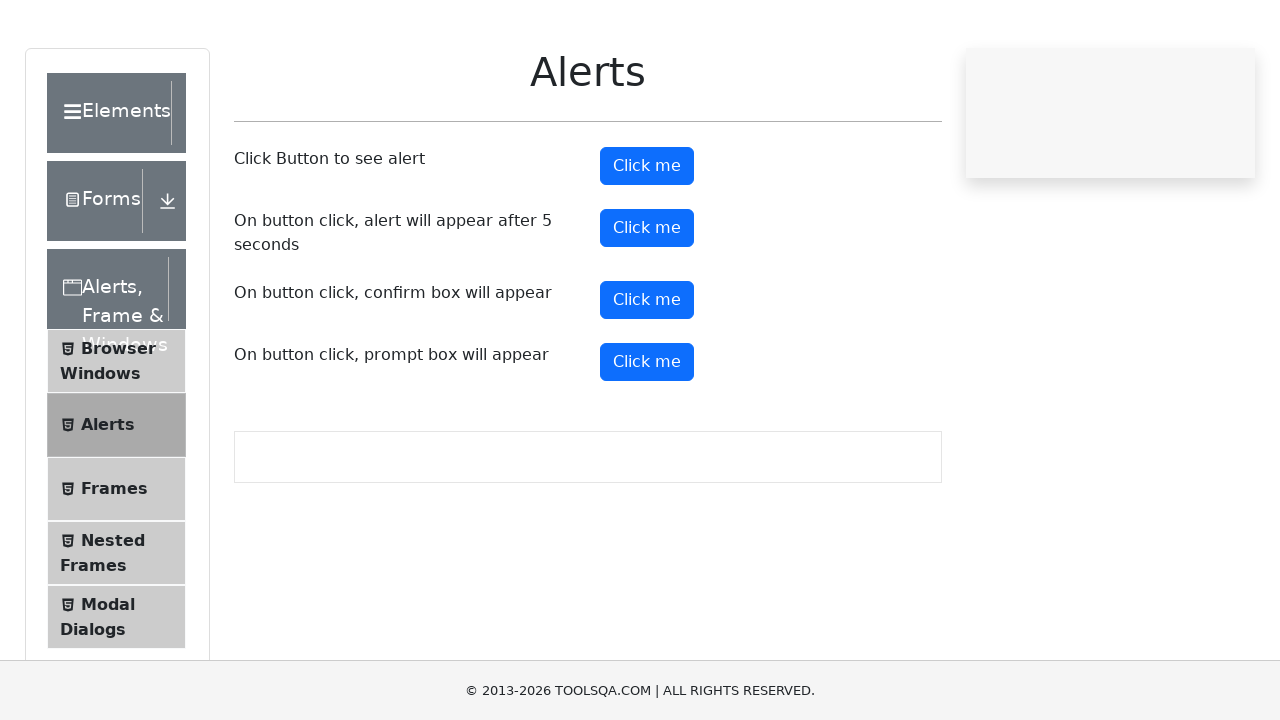

Page reloaded and ready (domcontentloaded)
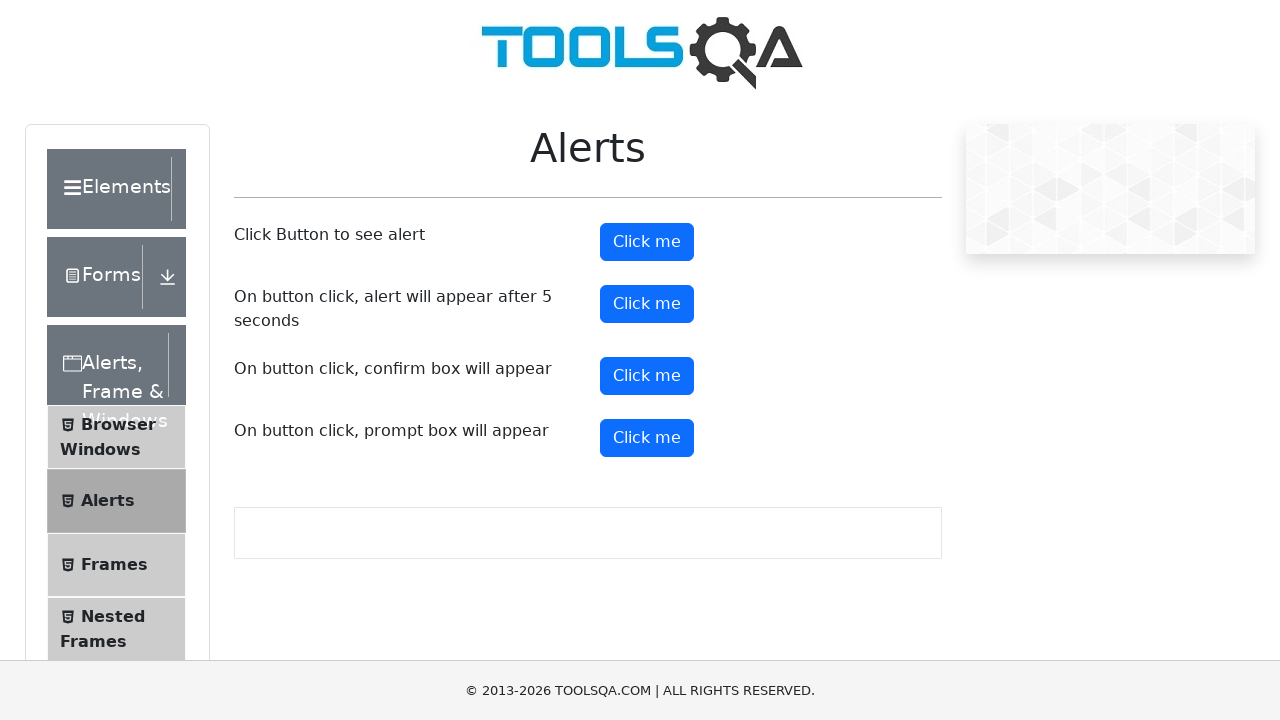

Set up dialog handler to auto-accept prompts with input 'Madhan'
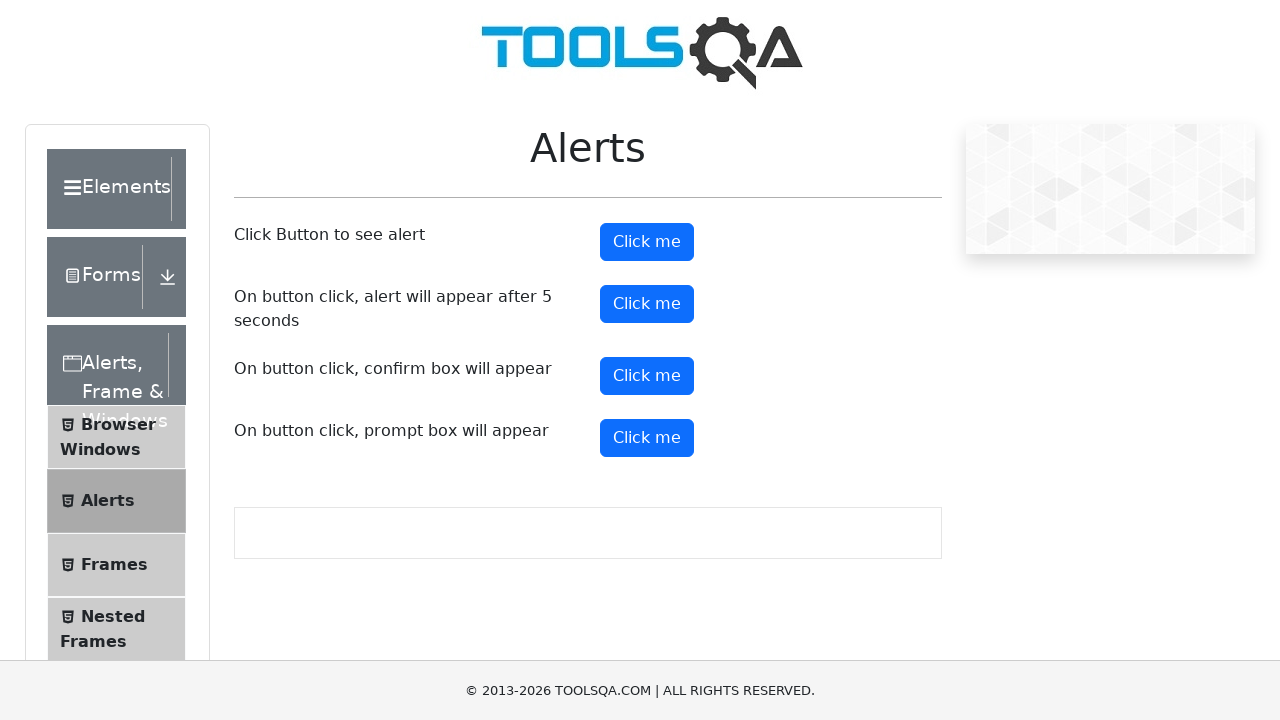

Located prompt button element again
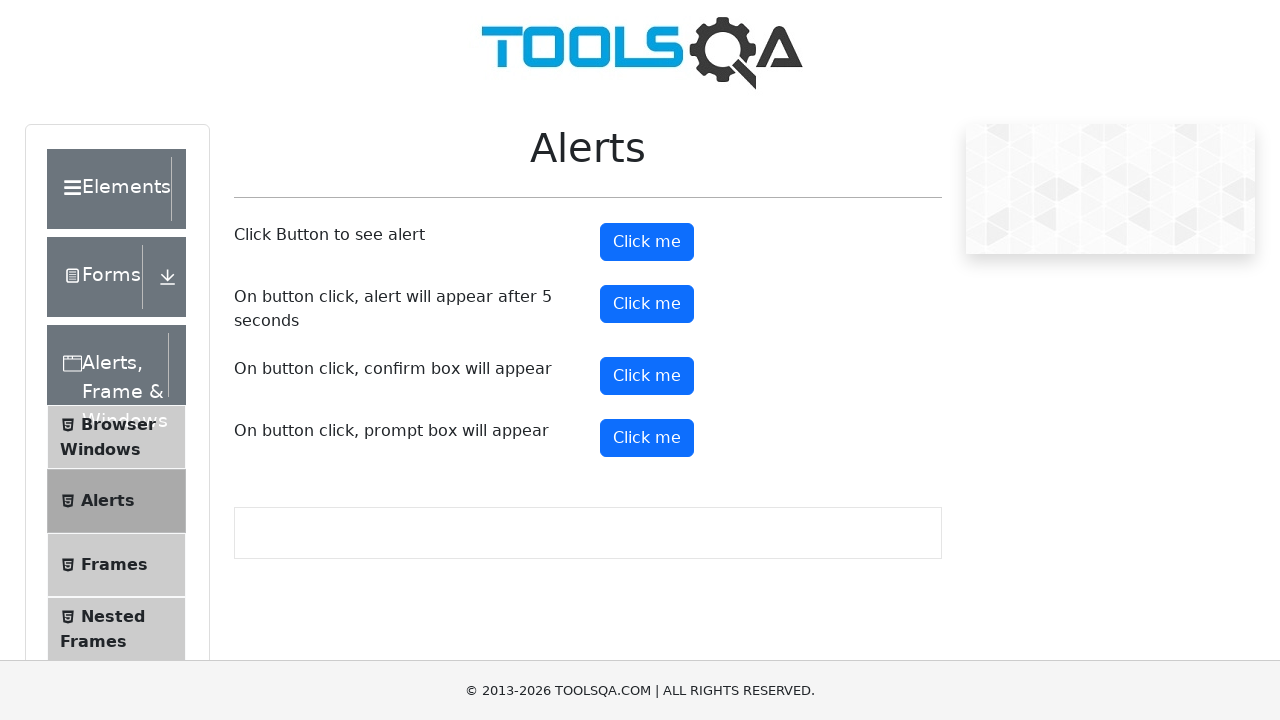

Scrolled prompt button into view again
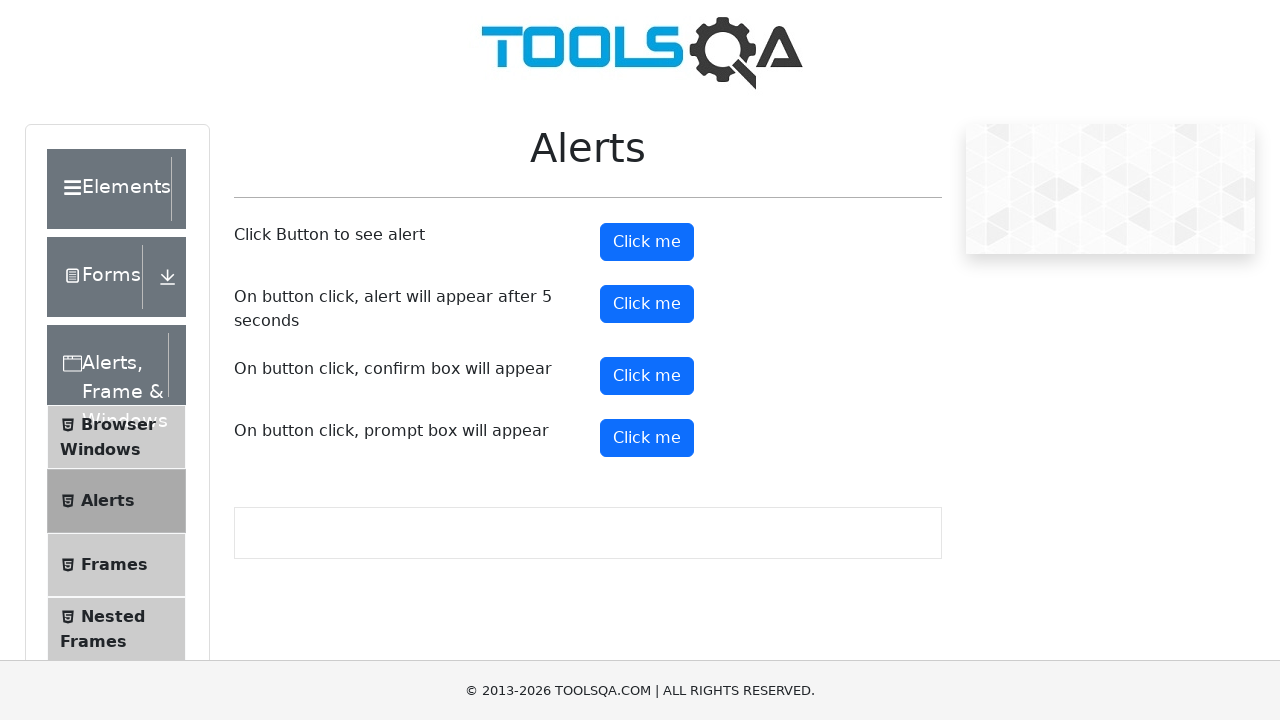

Clicked prompt button to trigger JavaScript prompt dialog at (647, 438) on #promtButton
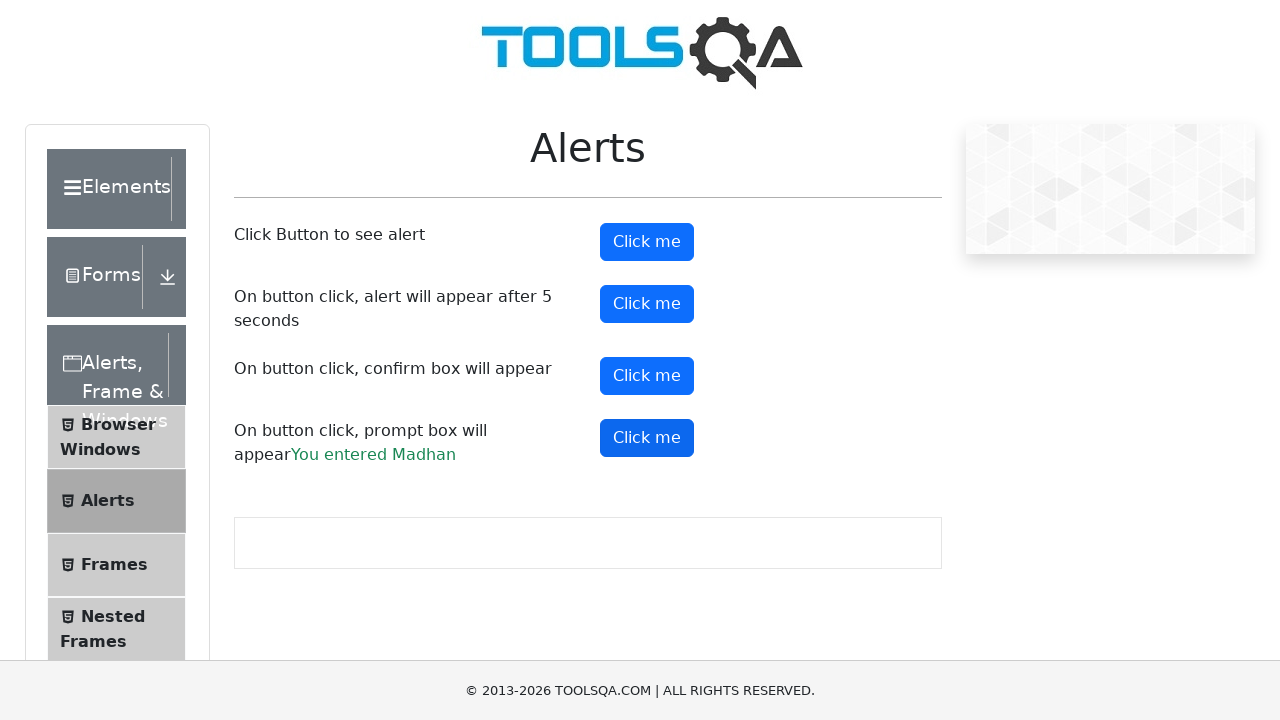

Located prompt result element
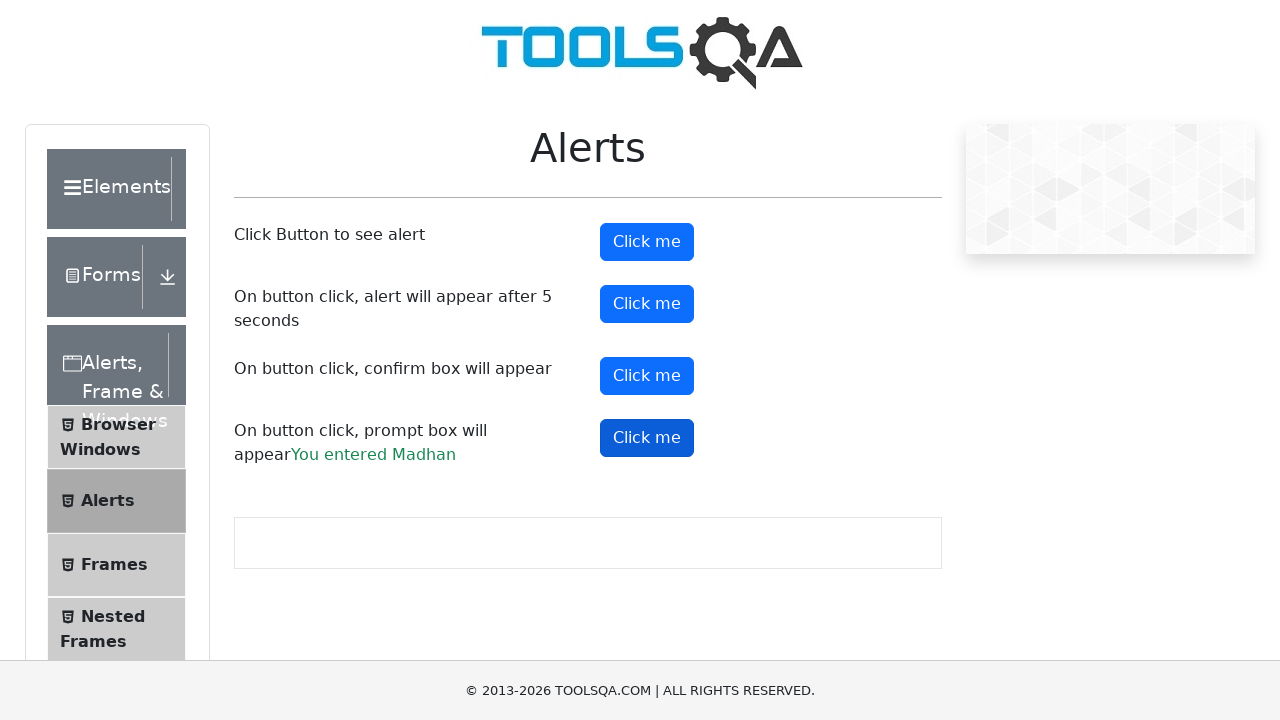

Prompt result element is now visible
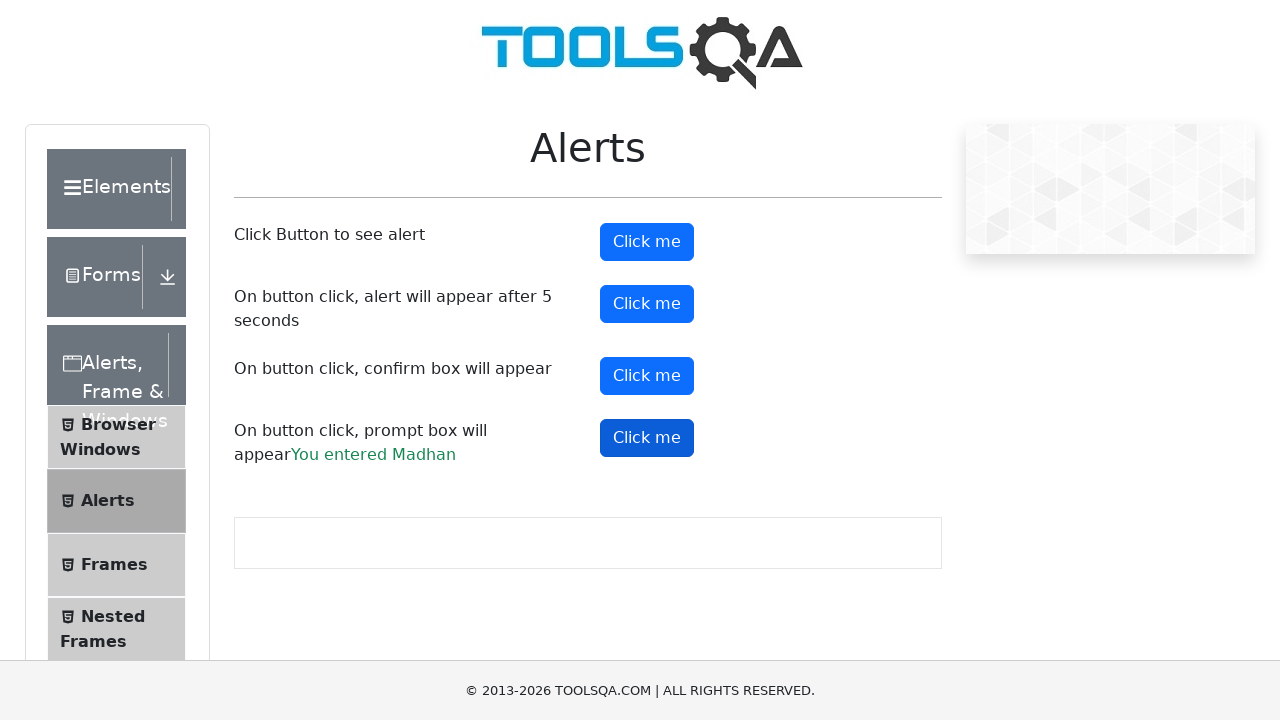

Retrieved prompt result text: 'You entered Madhan'
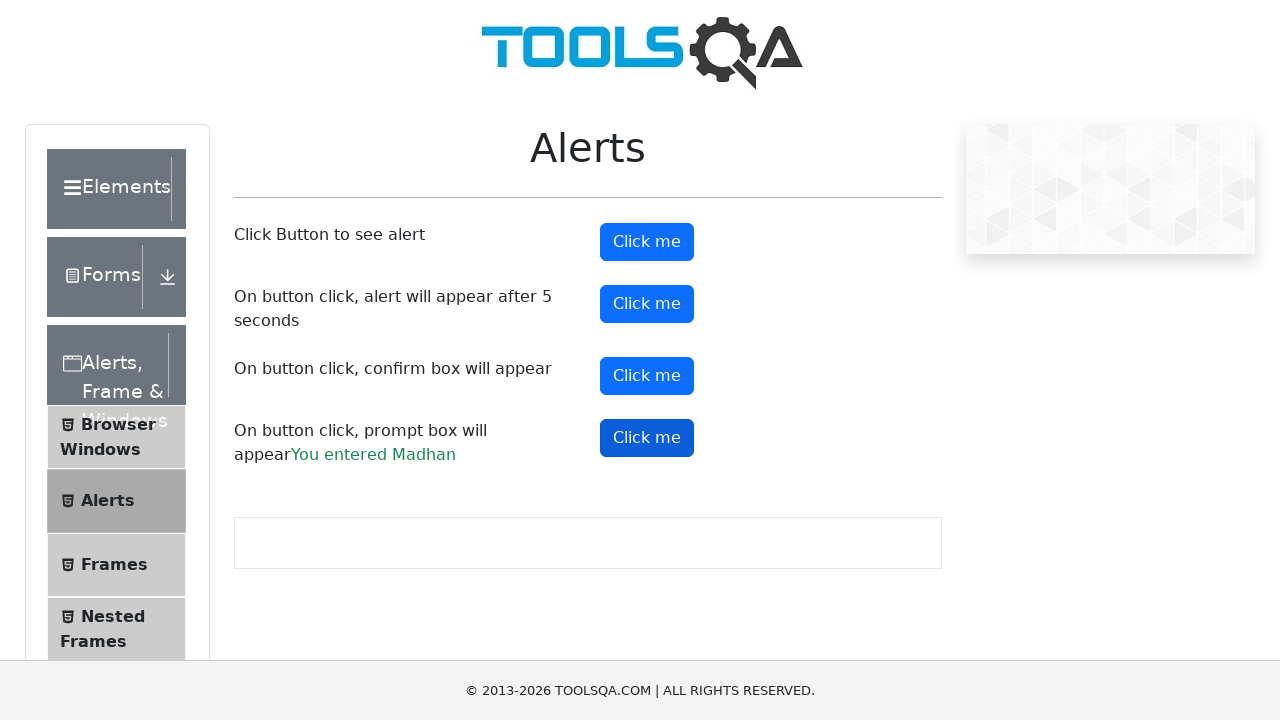

Verified prompt result contains 'You entered' and 'Madhan' - assertion passed
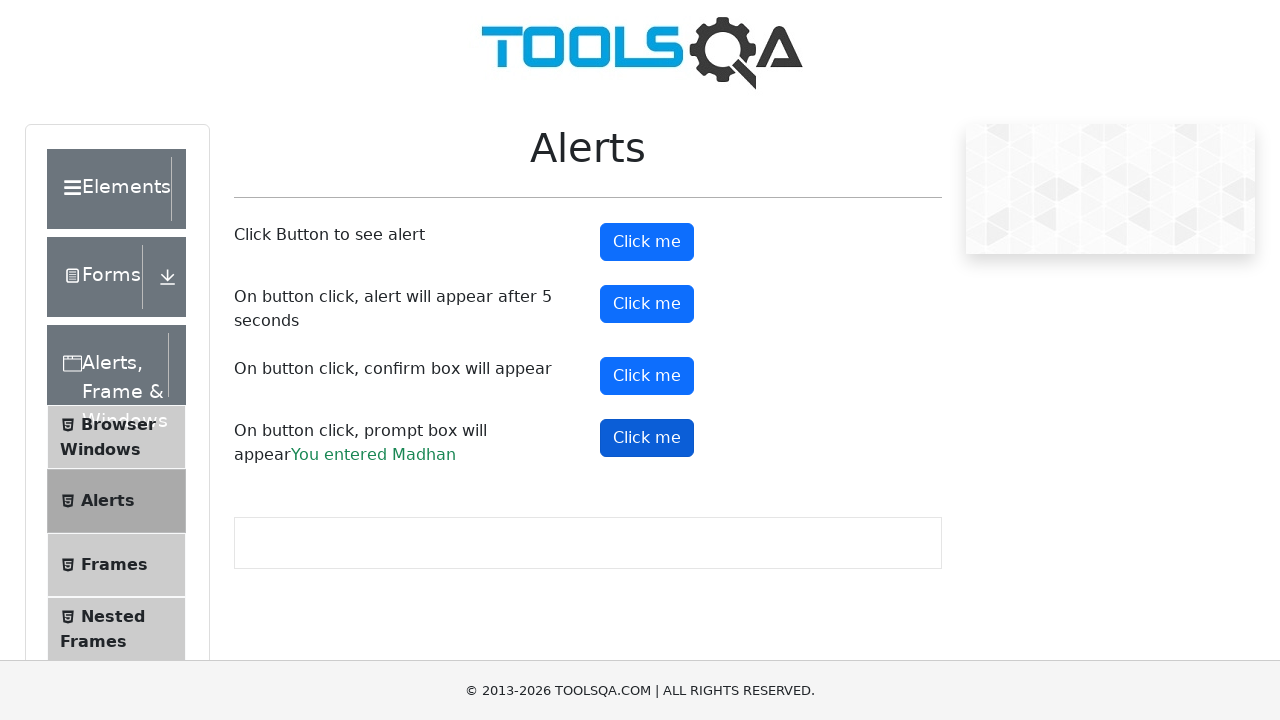

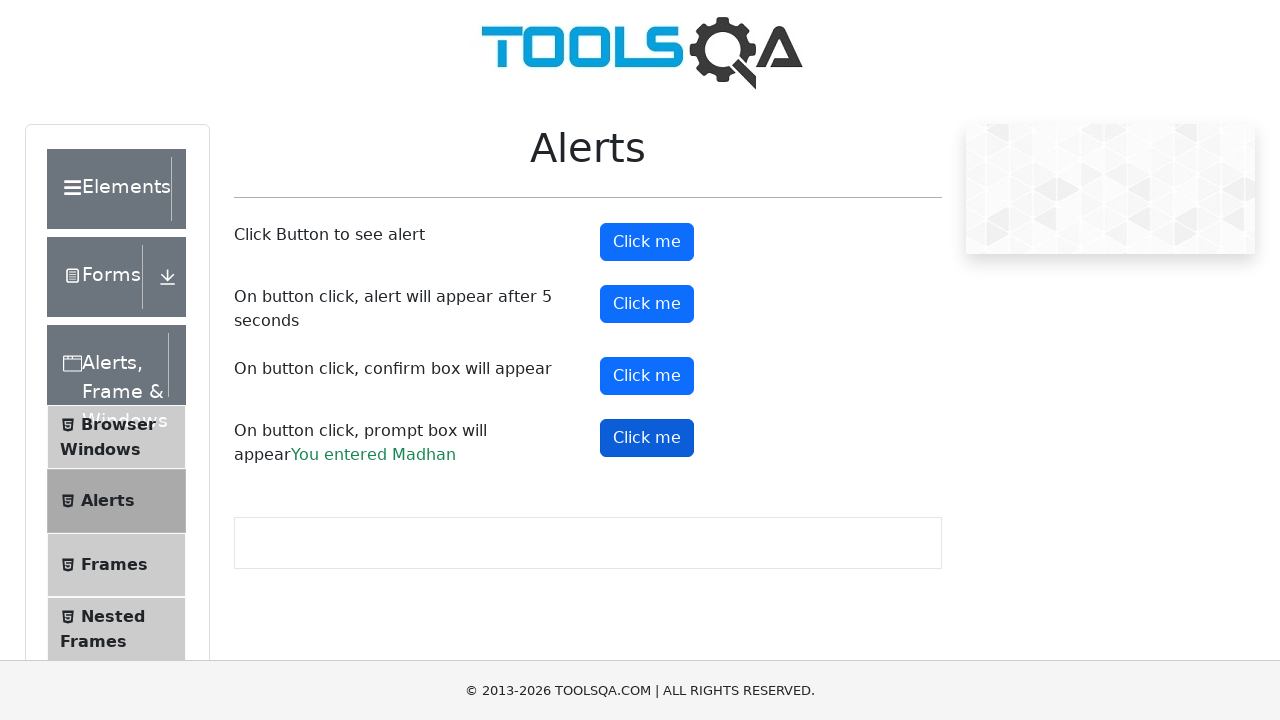